Tests that content about leashing requirements and public areas is displayed on the page.

Starting URL: https://pinoypetplan.com/responsible-dog-ownership-in-the-philippines/

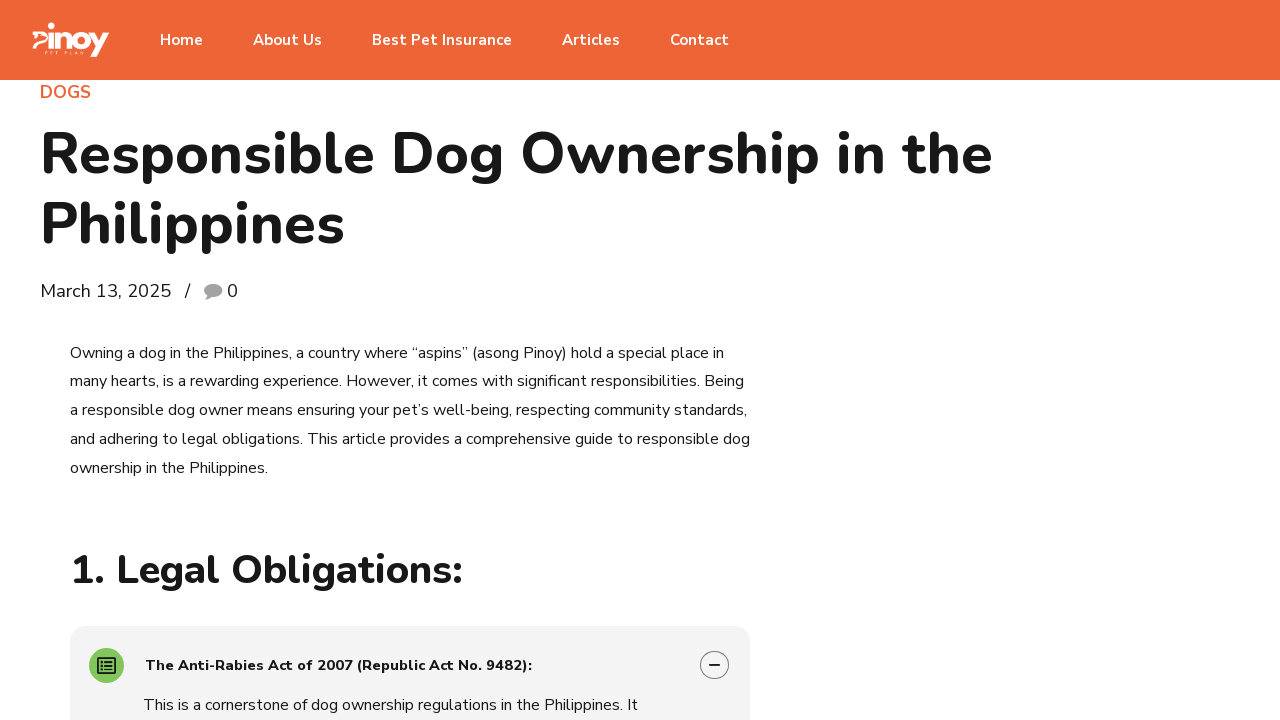

Navigated to responsible dog ownership page
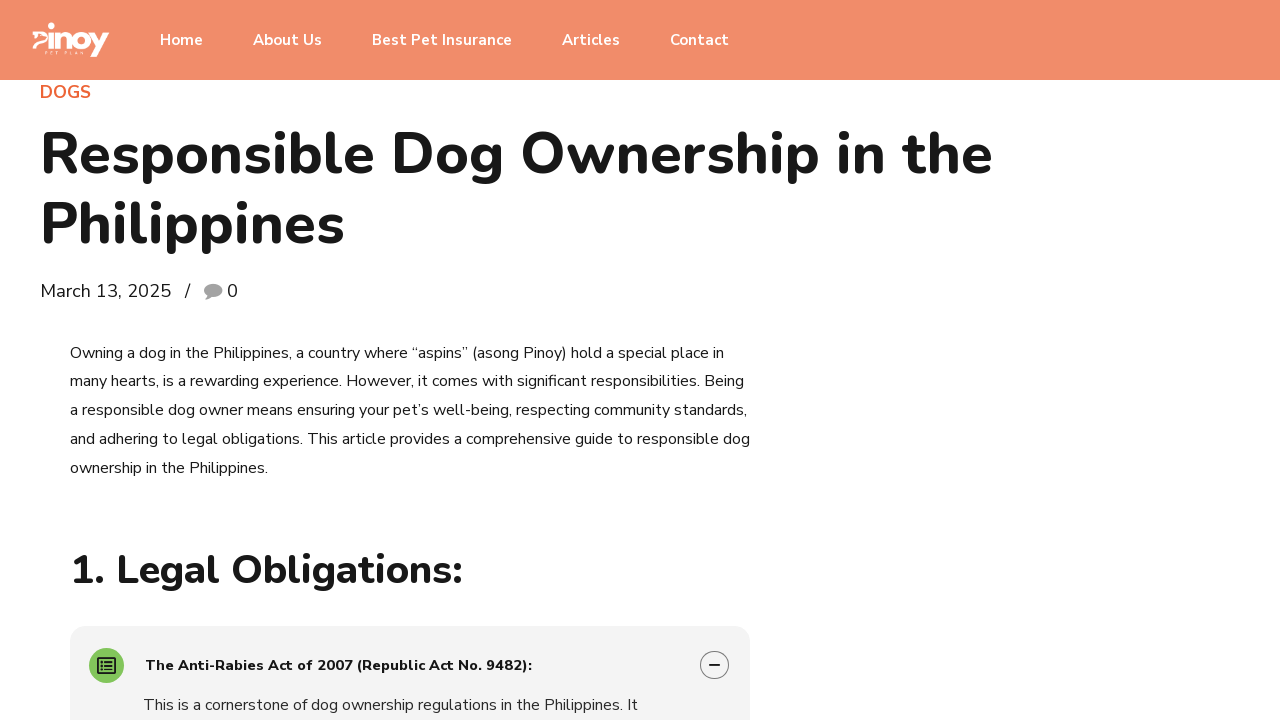

Leashing content is visible on the page
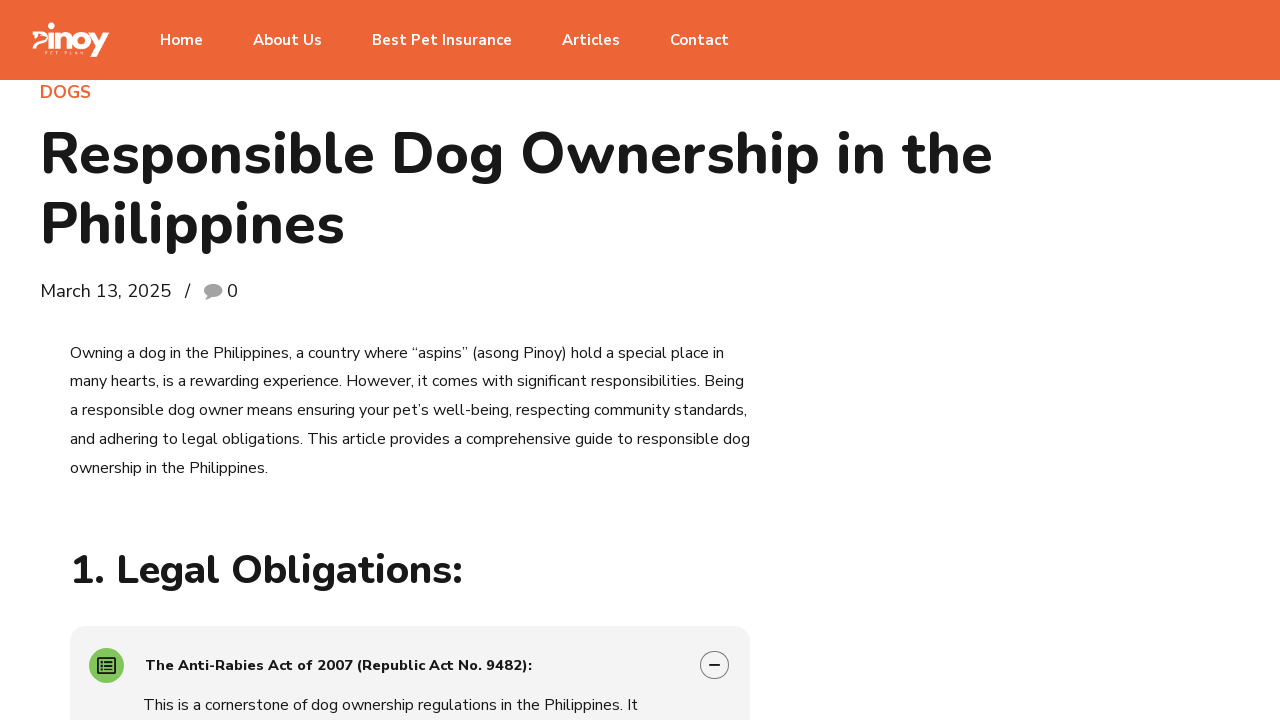

Public areas content is visible on the page
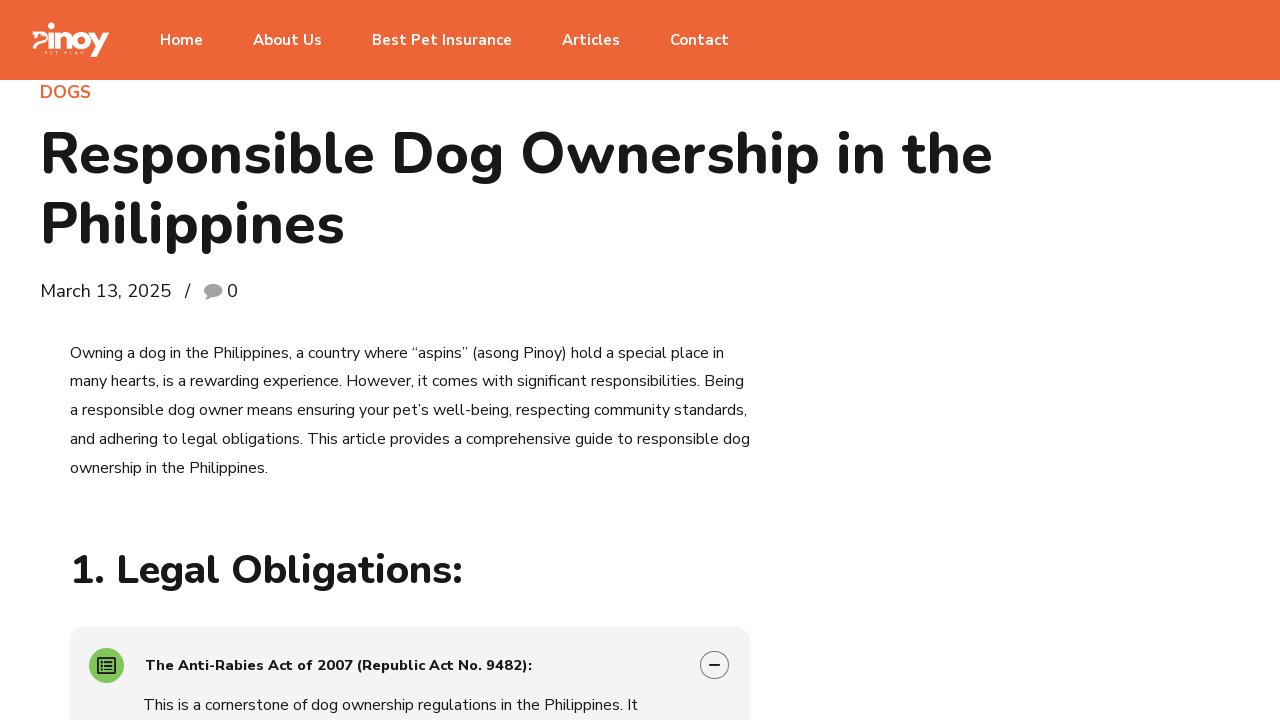

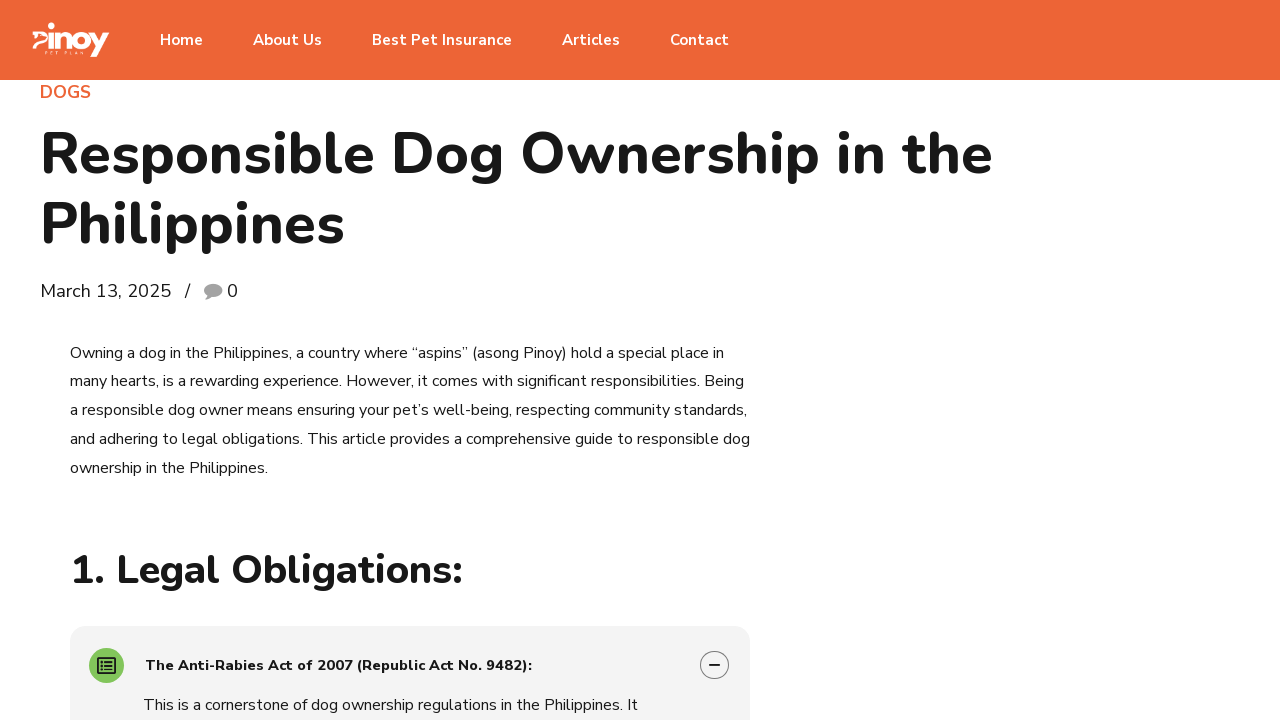